Navigates to the Inputs page on the-internet.herokuapp.com by clicking the "Inputs" link and counts the total number of links on the resulting page

Starting URL: https://the-internet.herokuapp.com/

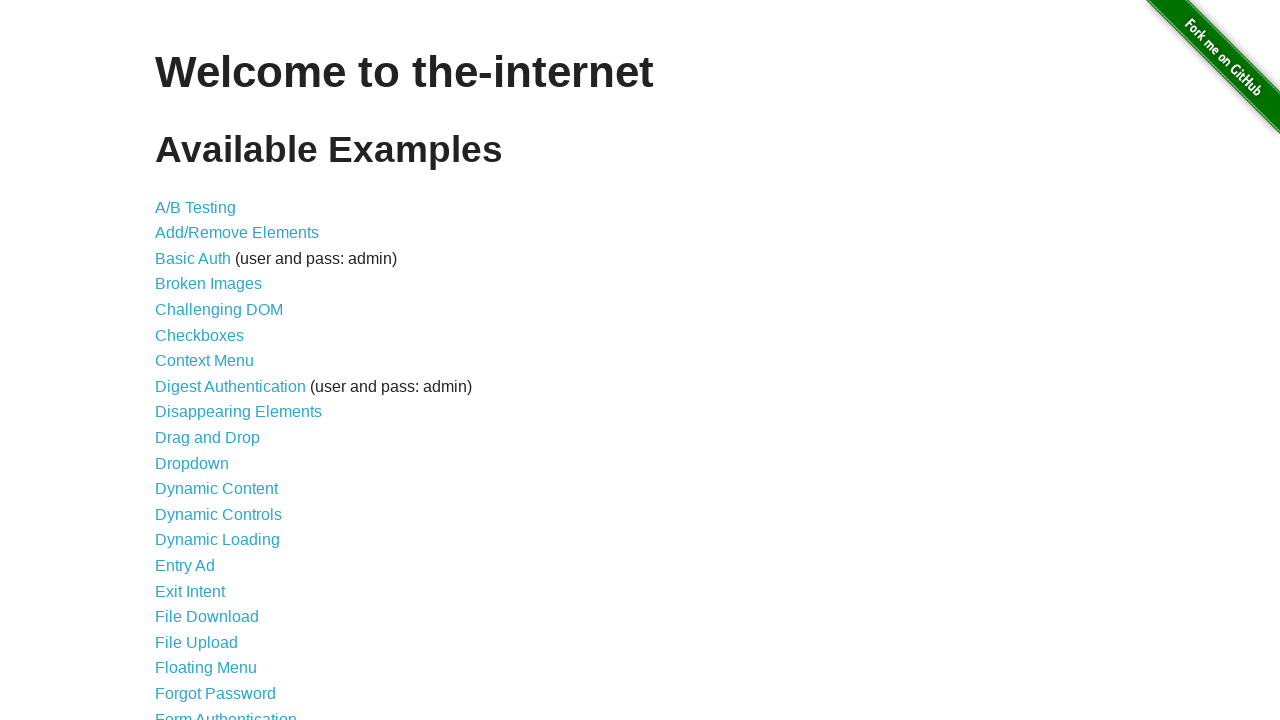

Clicked the Inputs link at (176, 361) on text=Inputs
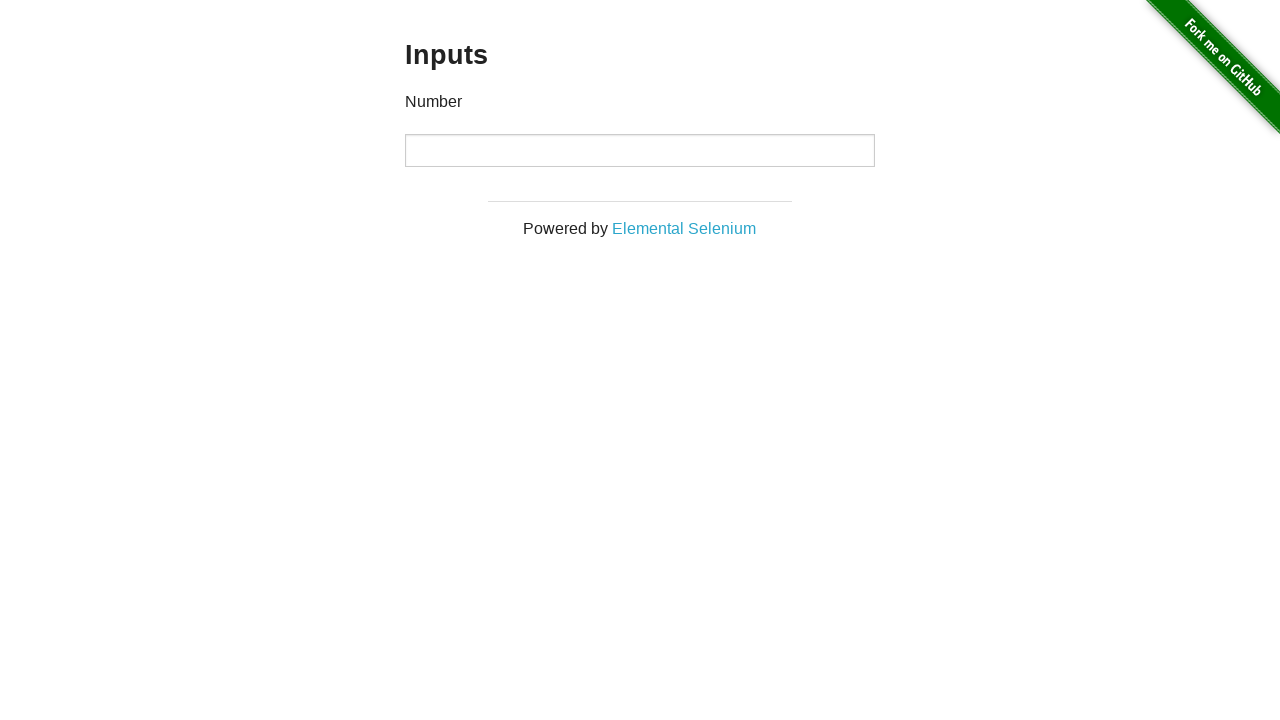

Inputs page loaded (domcontentloaded)
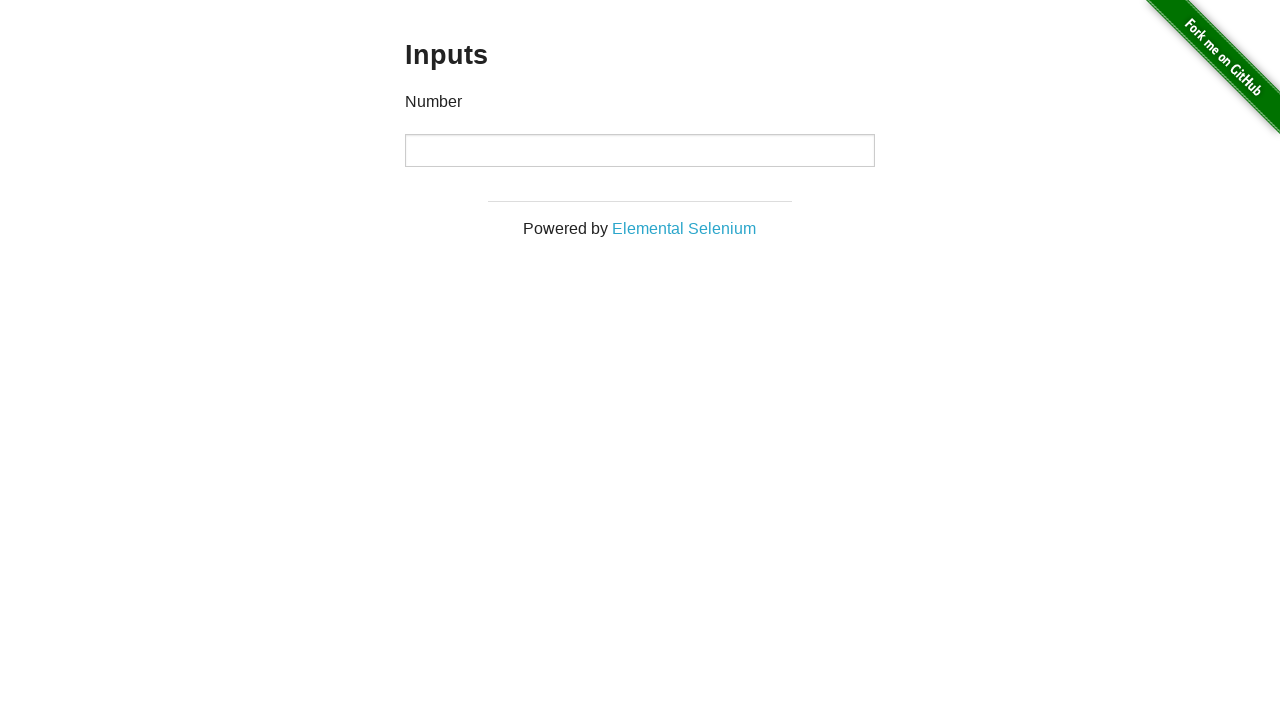

Counted 2 total links on the Inputs page
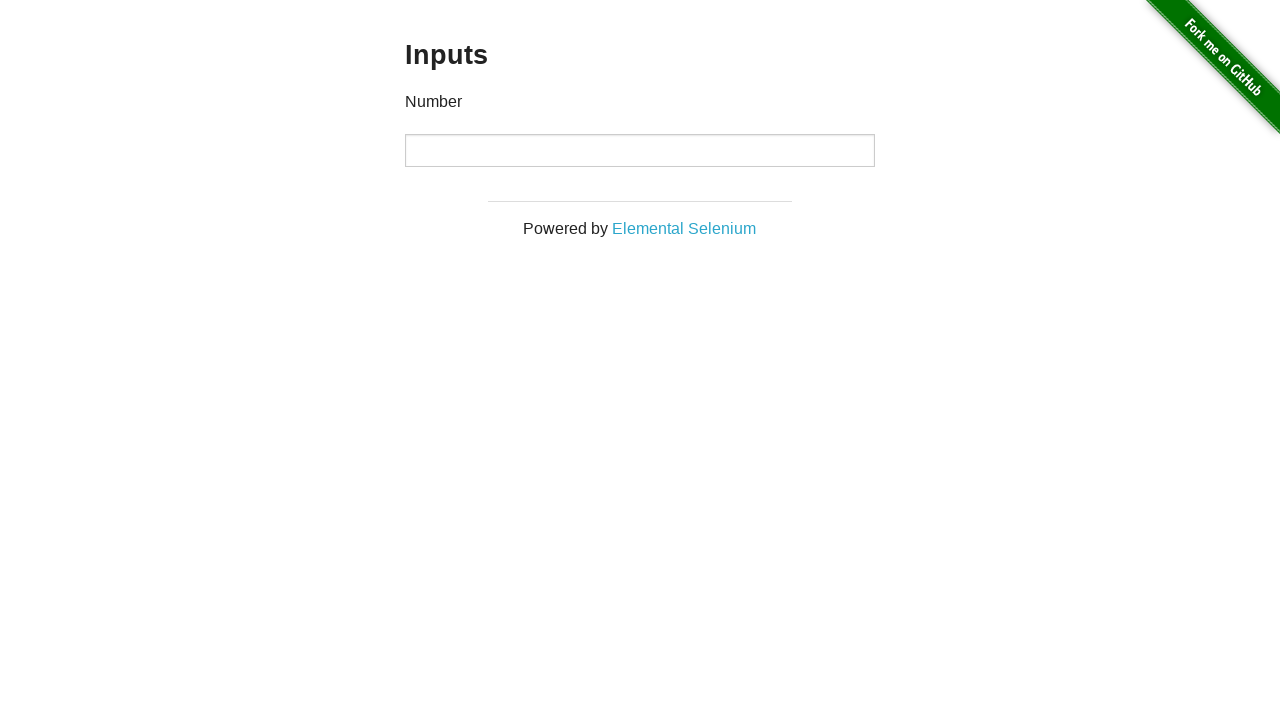

Retrieved page title: The Internet
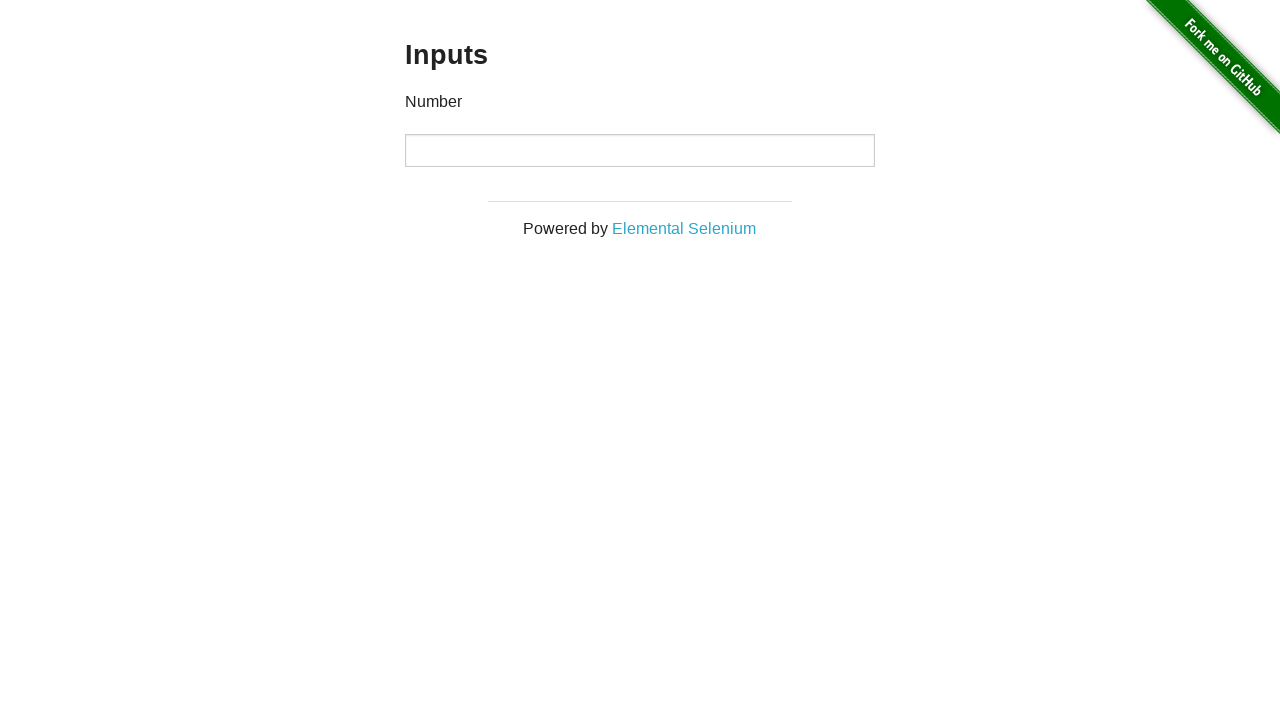

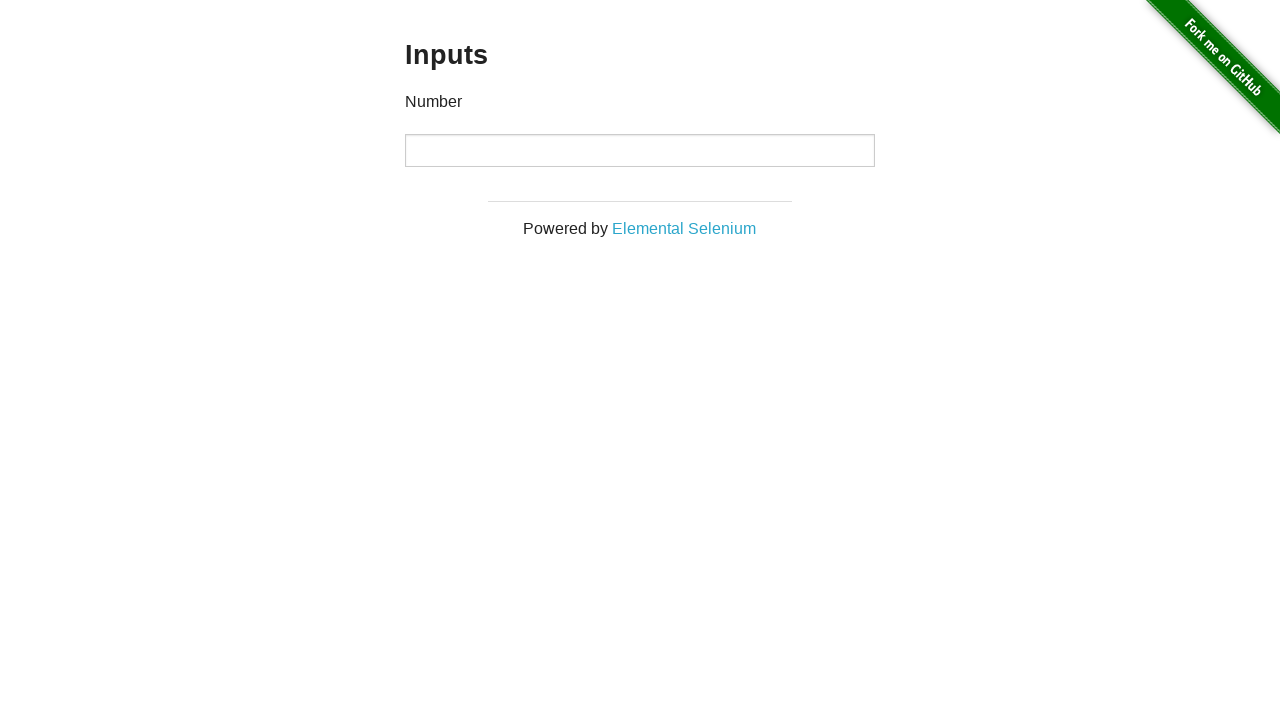